Navigates to a test page and verifies the page title is "Selenium Test Example Page"

Starting URL: http://crossbrowsertesting.github.io/selenium_example_page.html

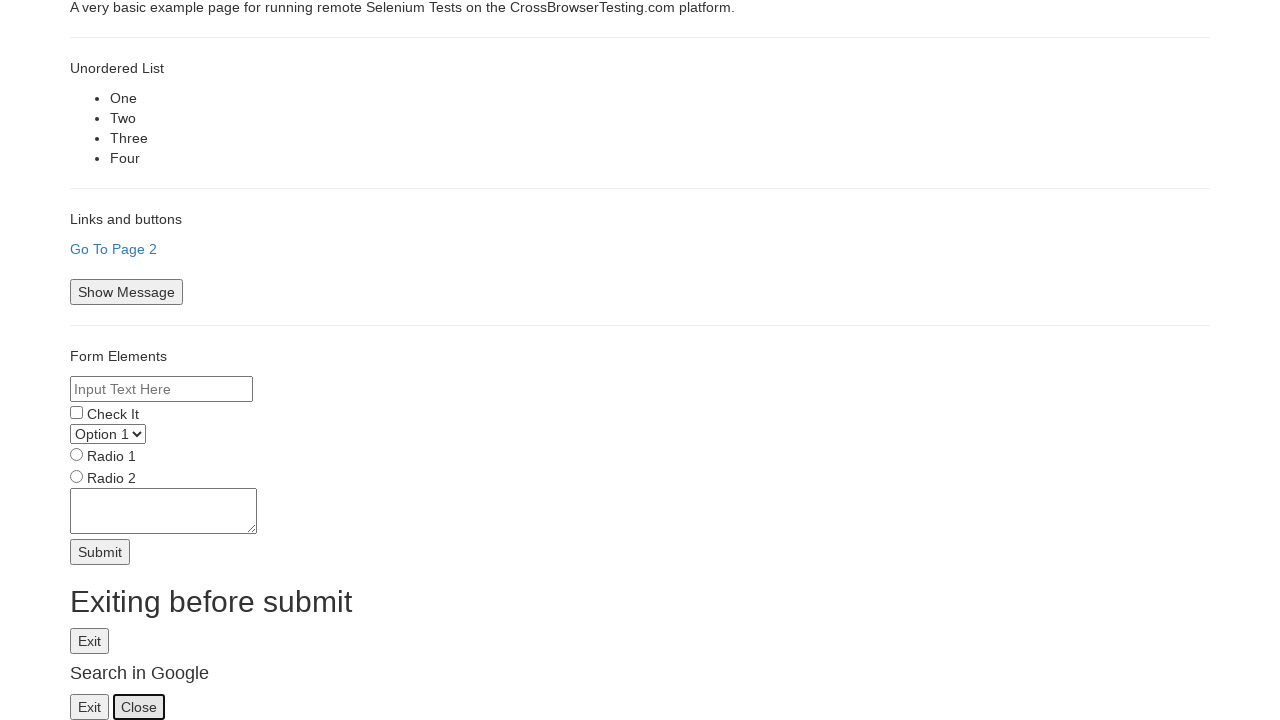

Navigated to Selenium Test Example Page
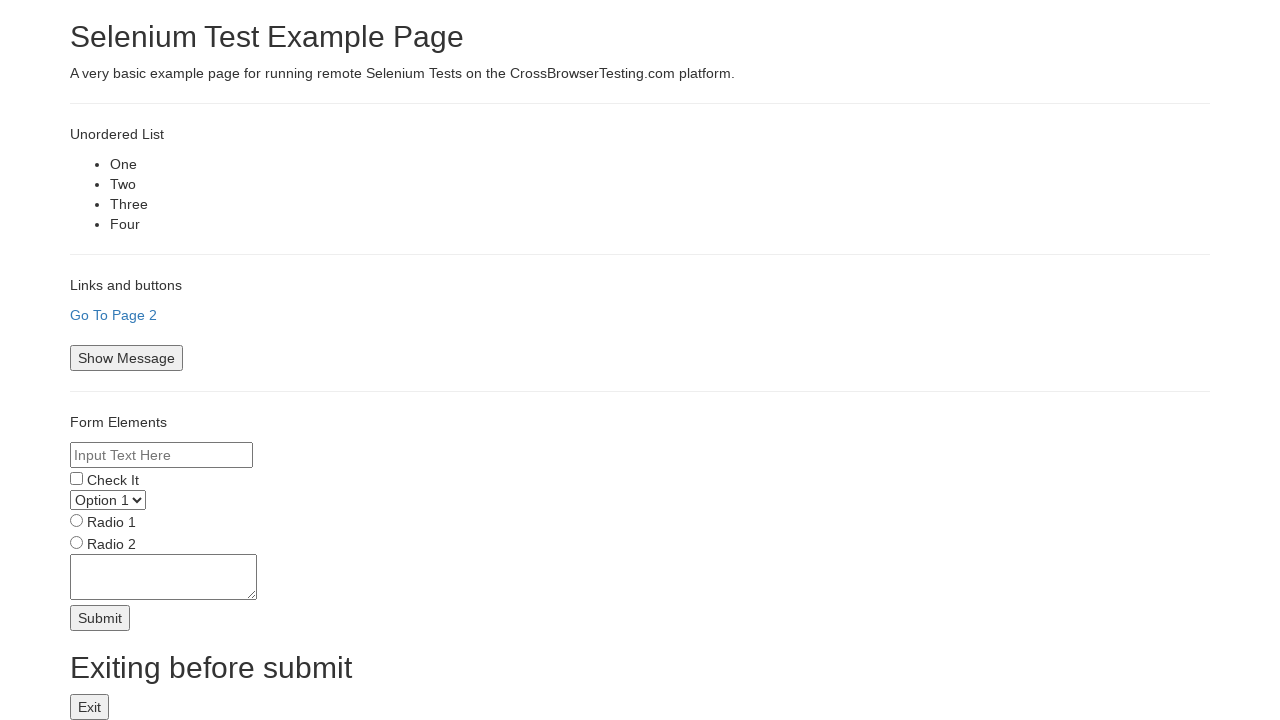

Verified page title is 'Selenium Test Example Page'
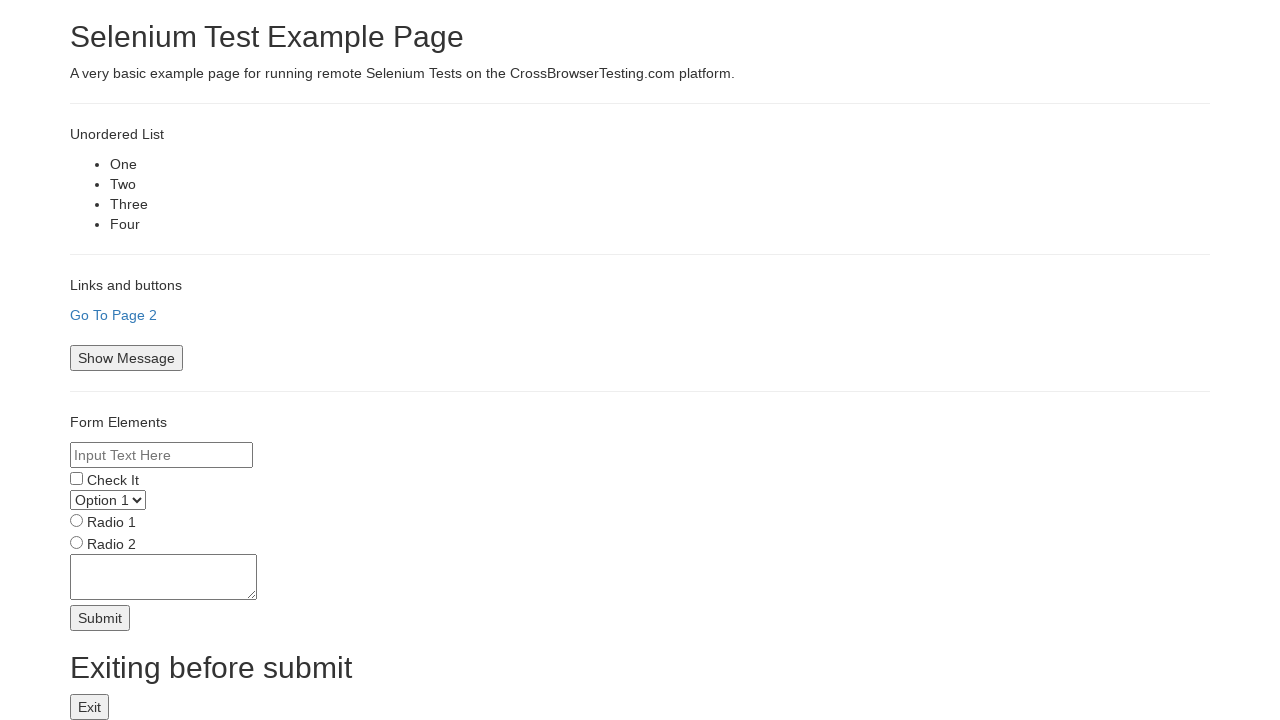

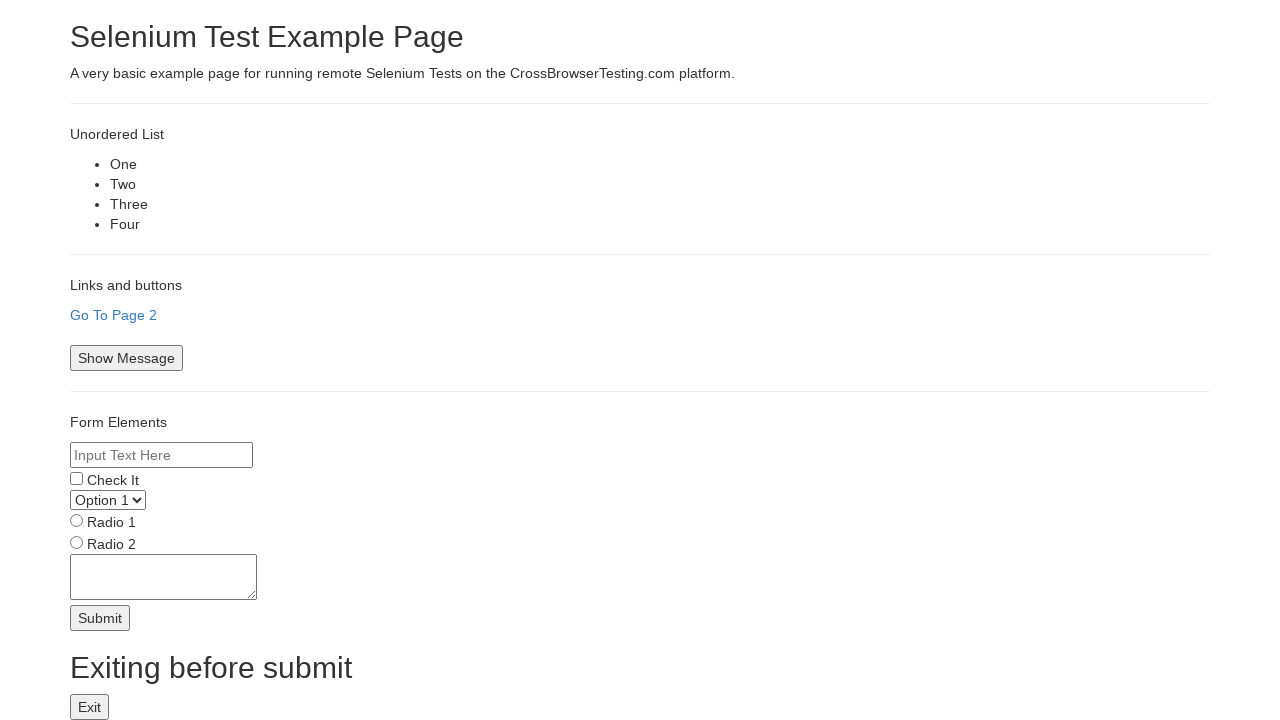